Tests an e-commerce flow by searching for products, adding a specific item to cart, and proceeding through checkout

Starting URL: https://rahulshettyacademy.com/seleniumPractise/#/

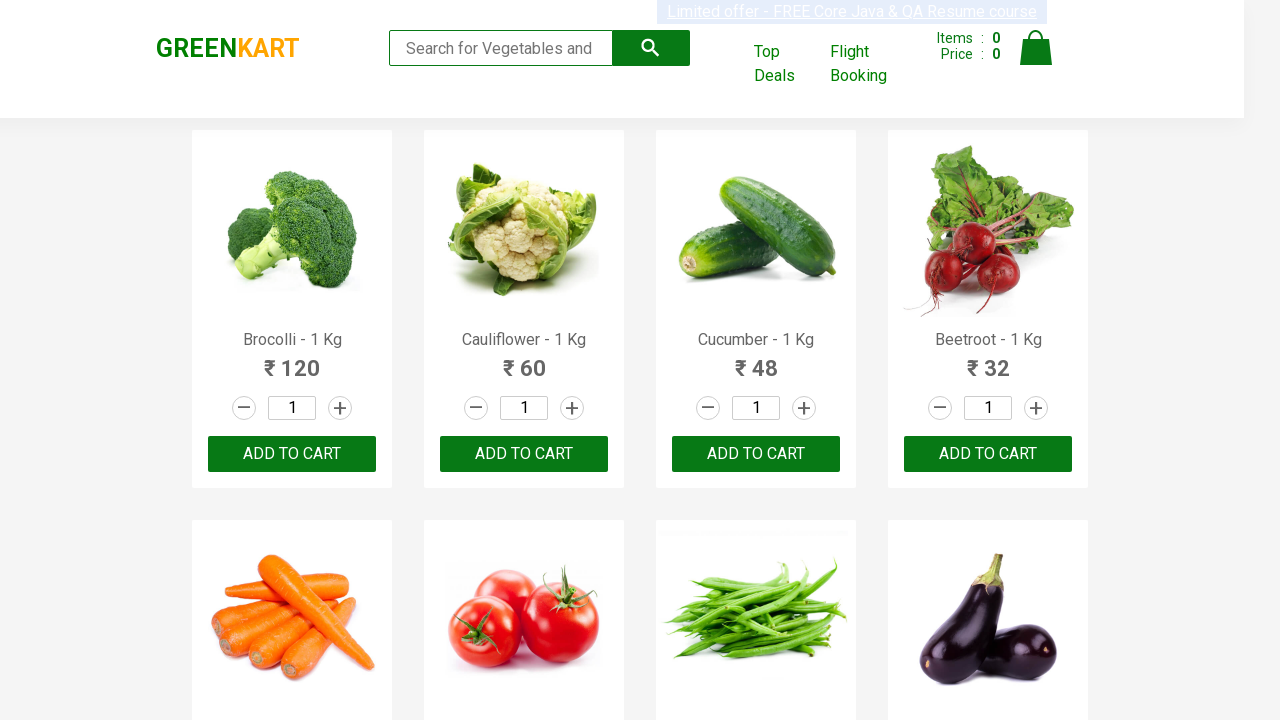

Filled search field with 'ca' to find products on .search-keyword
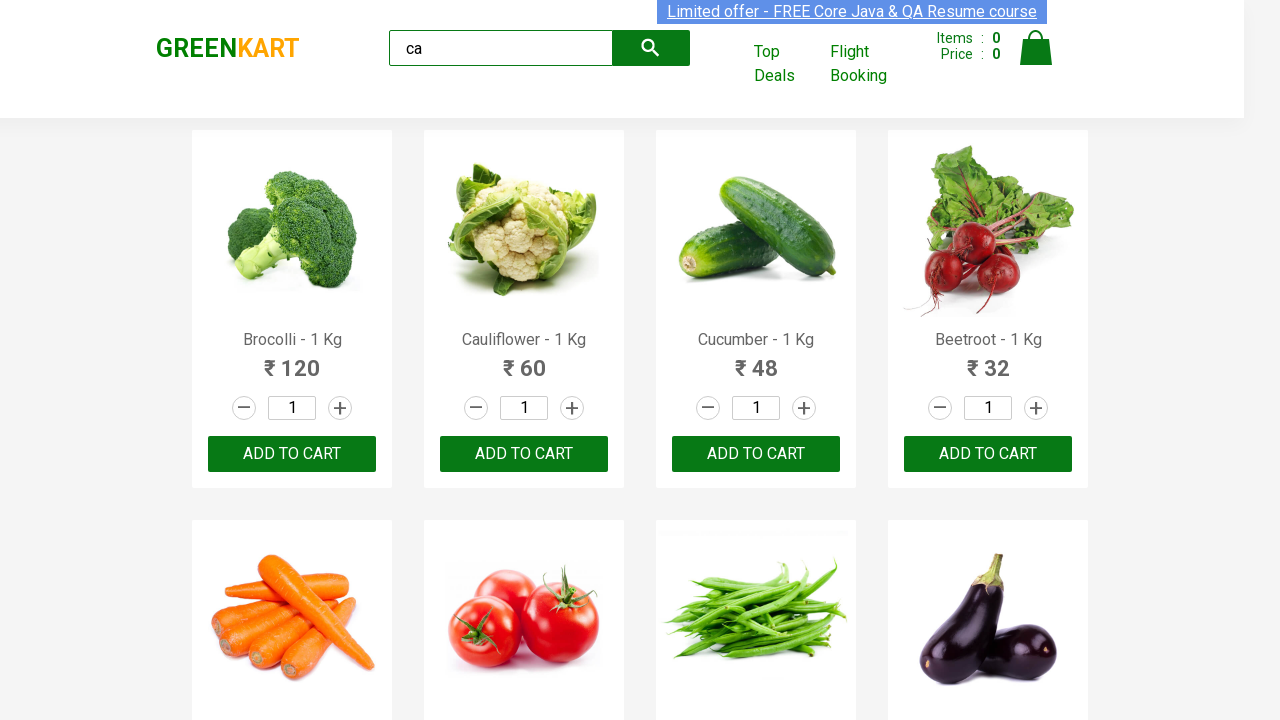

Waited 2 seconds for products to load
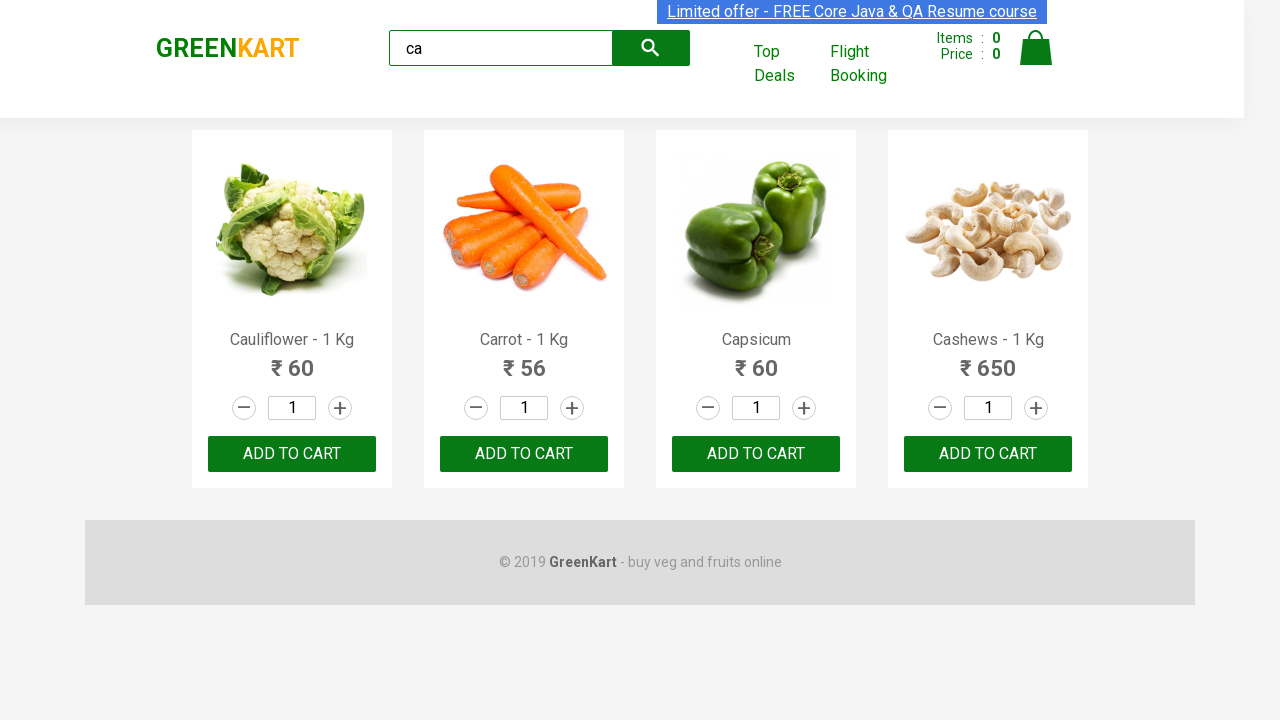

Located all product elements on the page
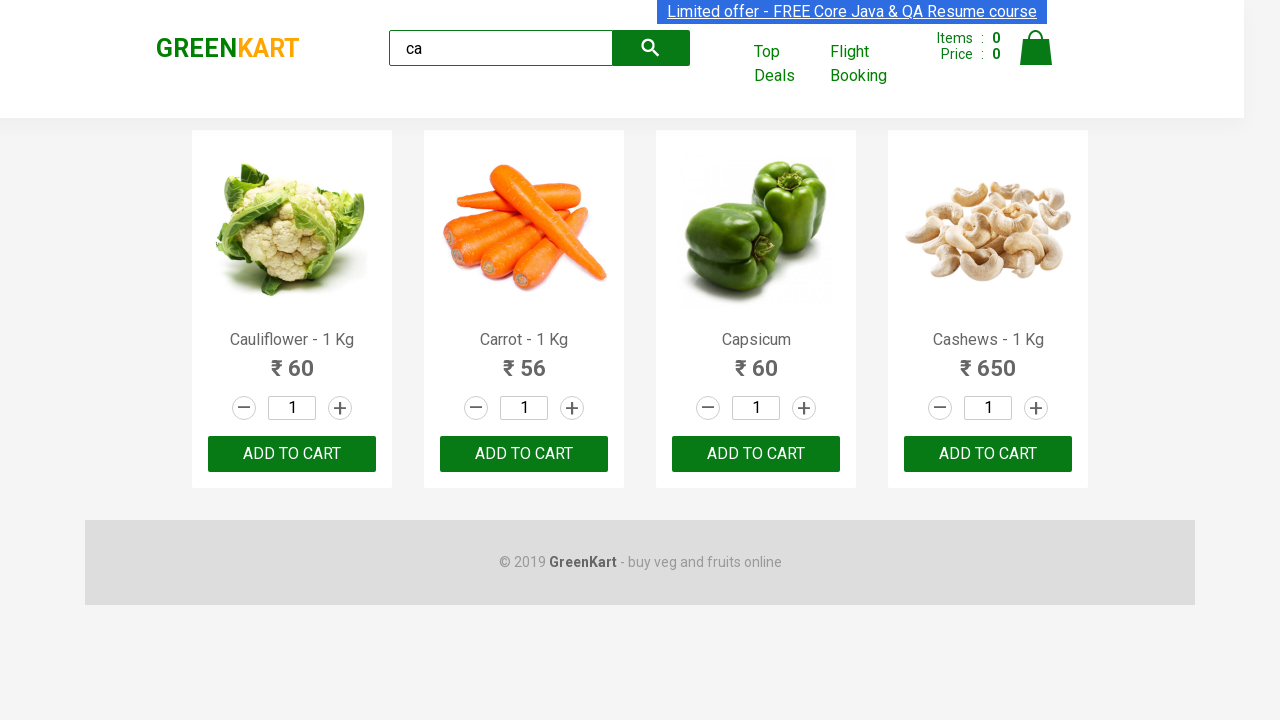

Retrieved product name: Cauliflower - 1 Kg
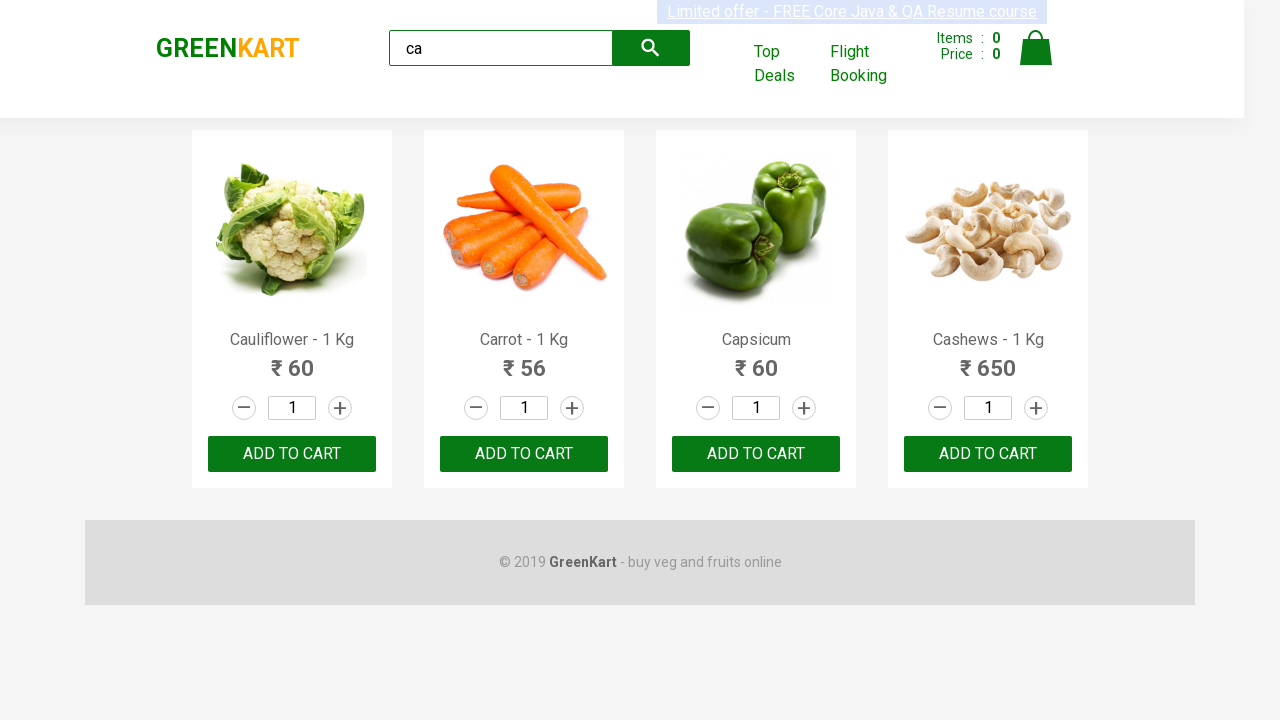

Retrieved product name: Carrot - 1 Kg
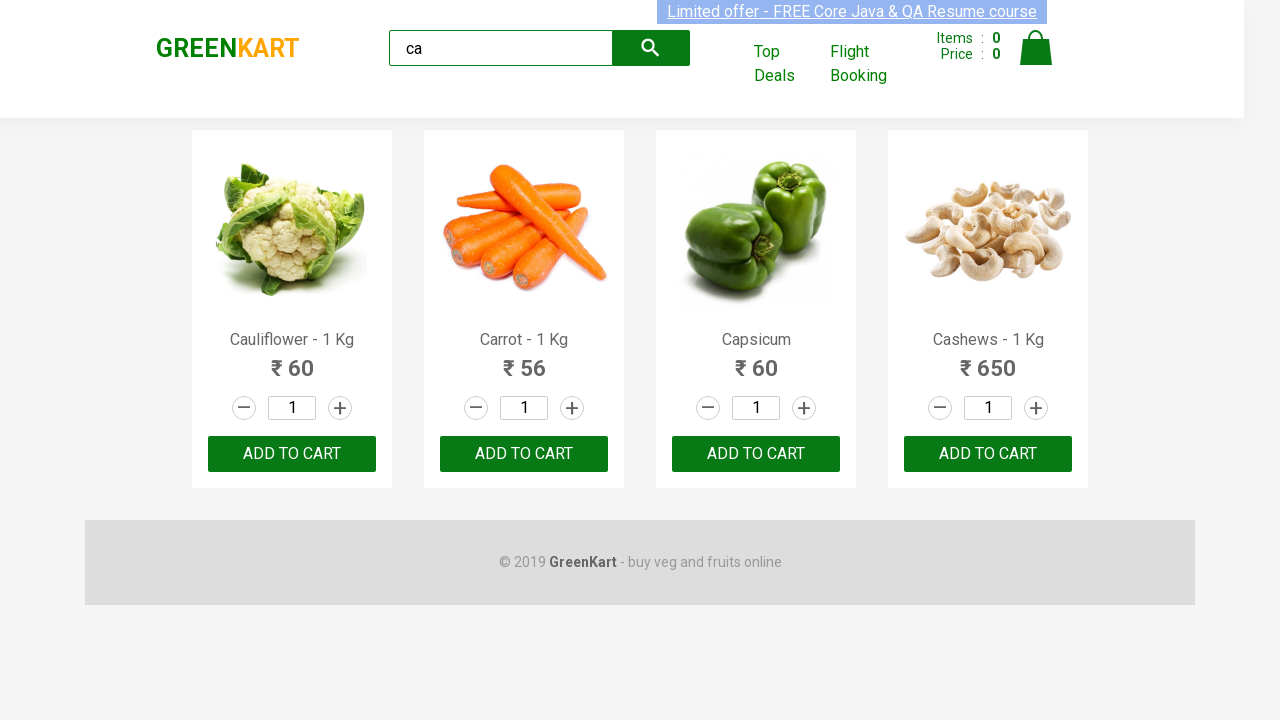

Retrieved product name: Capsicum
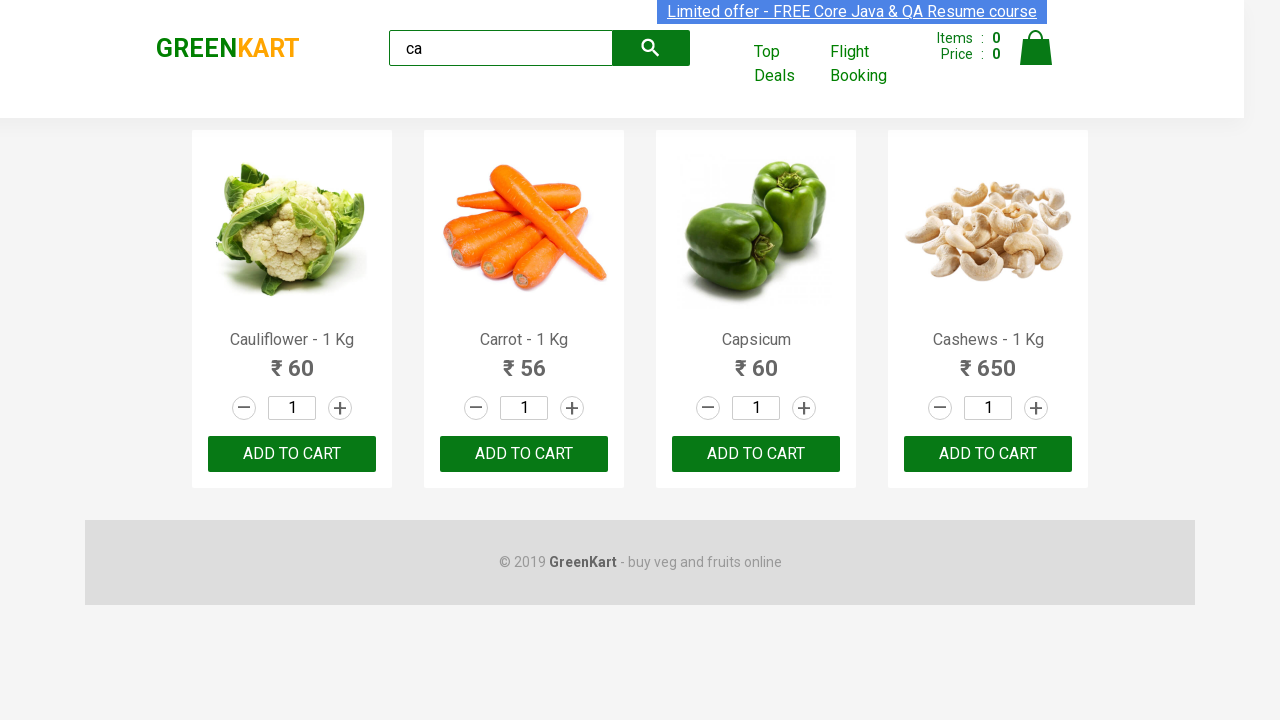

Retrieved product name: Cashews - 1 Kg
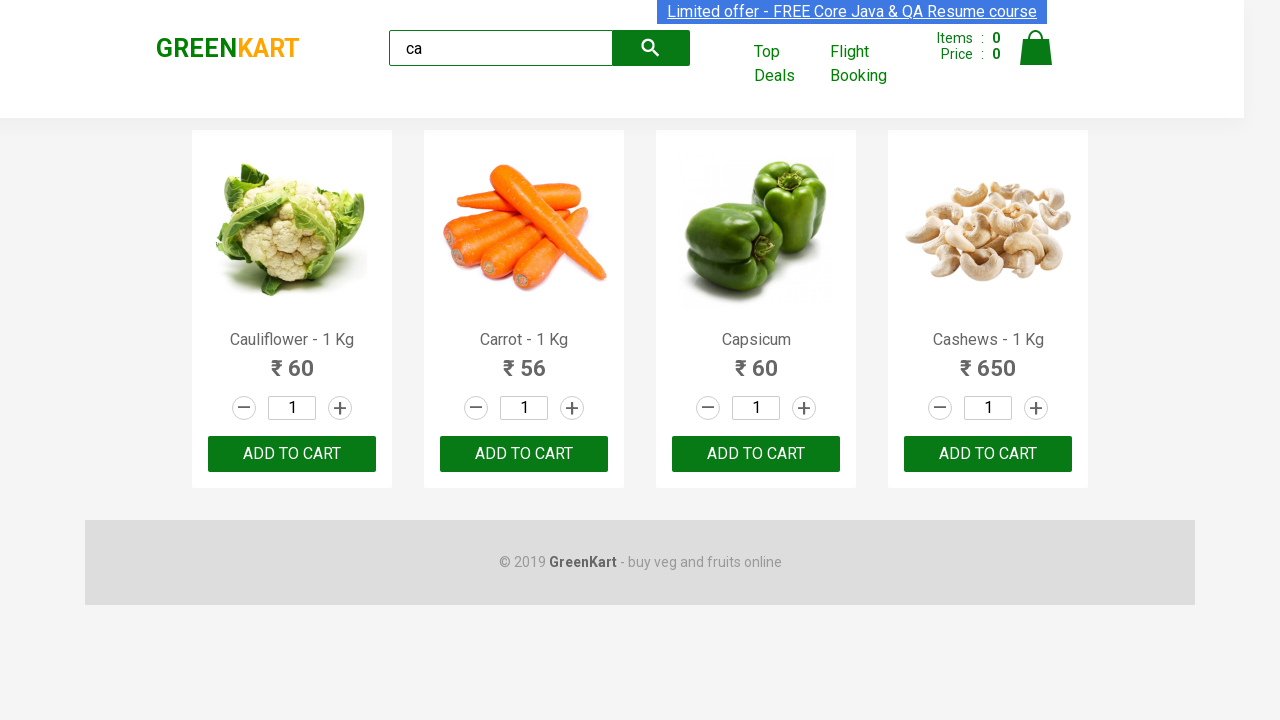

Clicked add to cart button for Cashews product at (988, 454) on .products .product >> nth=3 >> button
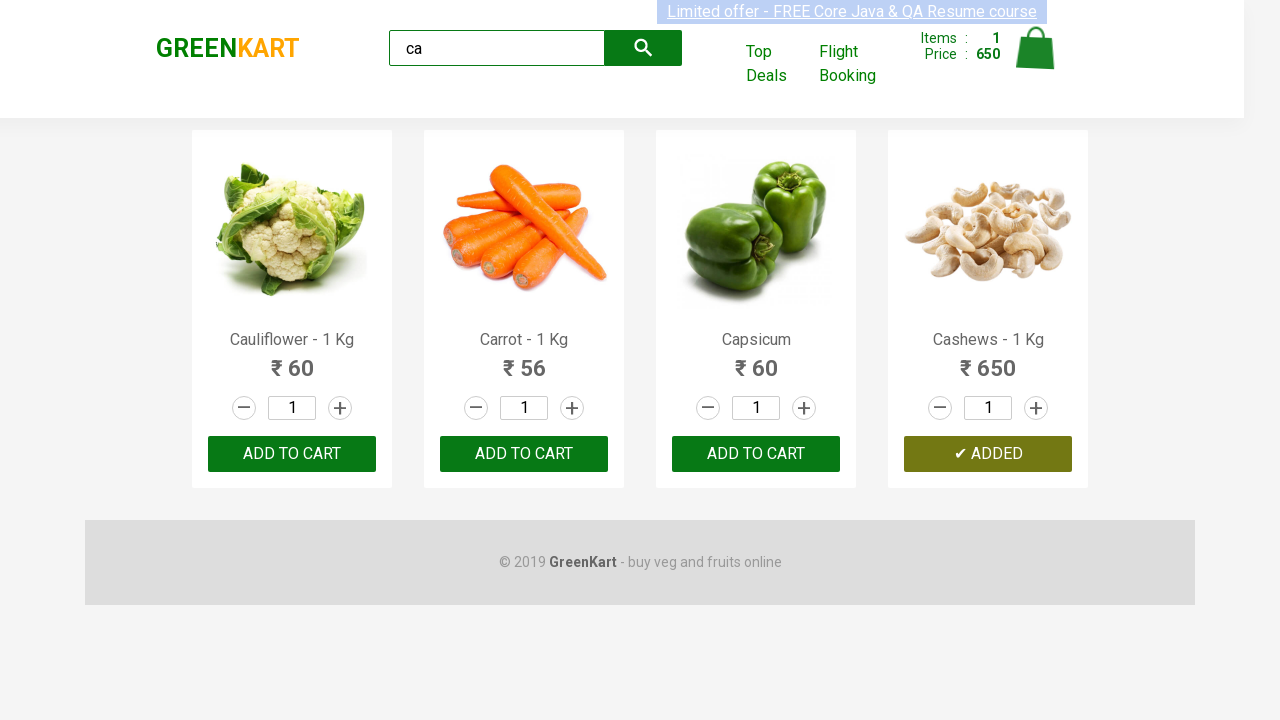

Clicked on cart icon to view cart at (1036, 48) on .cart-icon > img
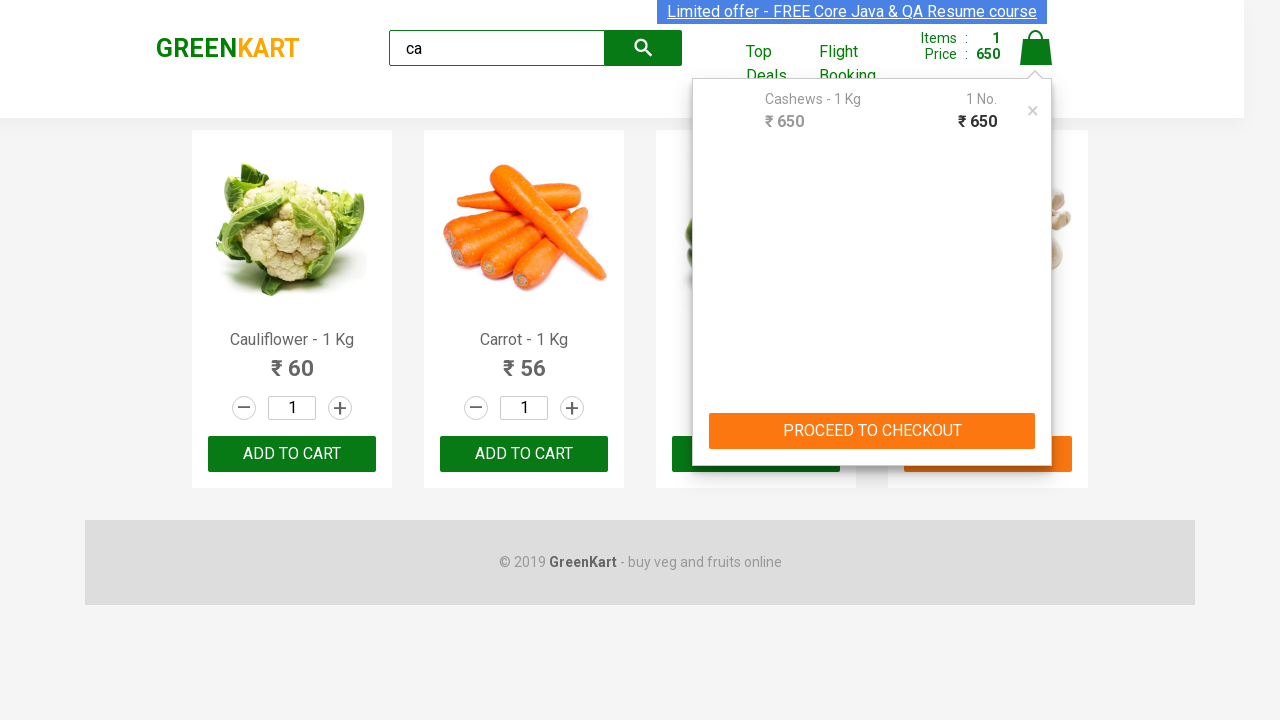

Clicked proceed to checkout button at (872, 431) on text=PROCEED TO CHECKOUT
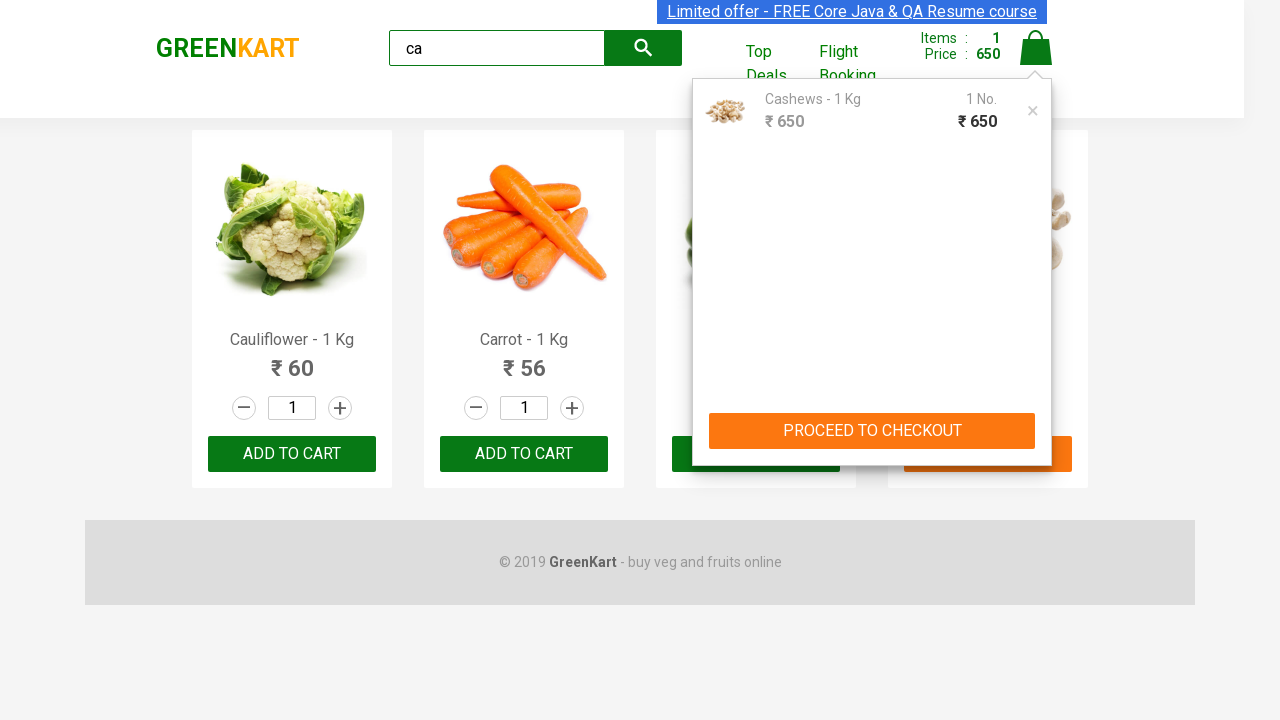

Clicked place order button to complete checkout at (1036, 420) on text=Place Order
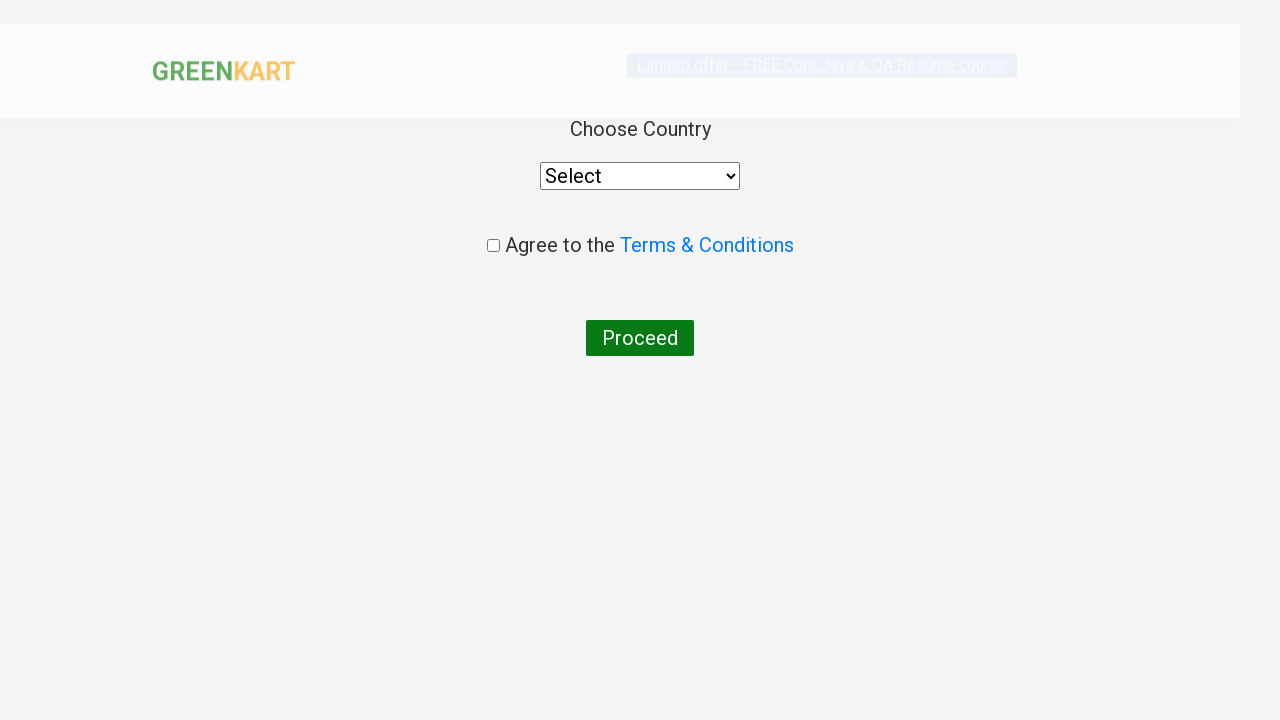

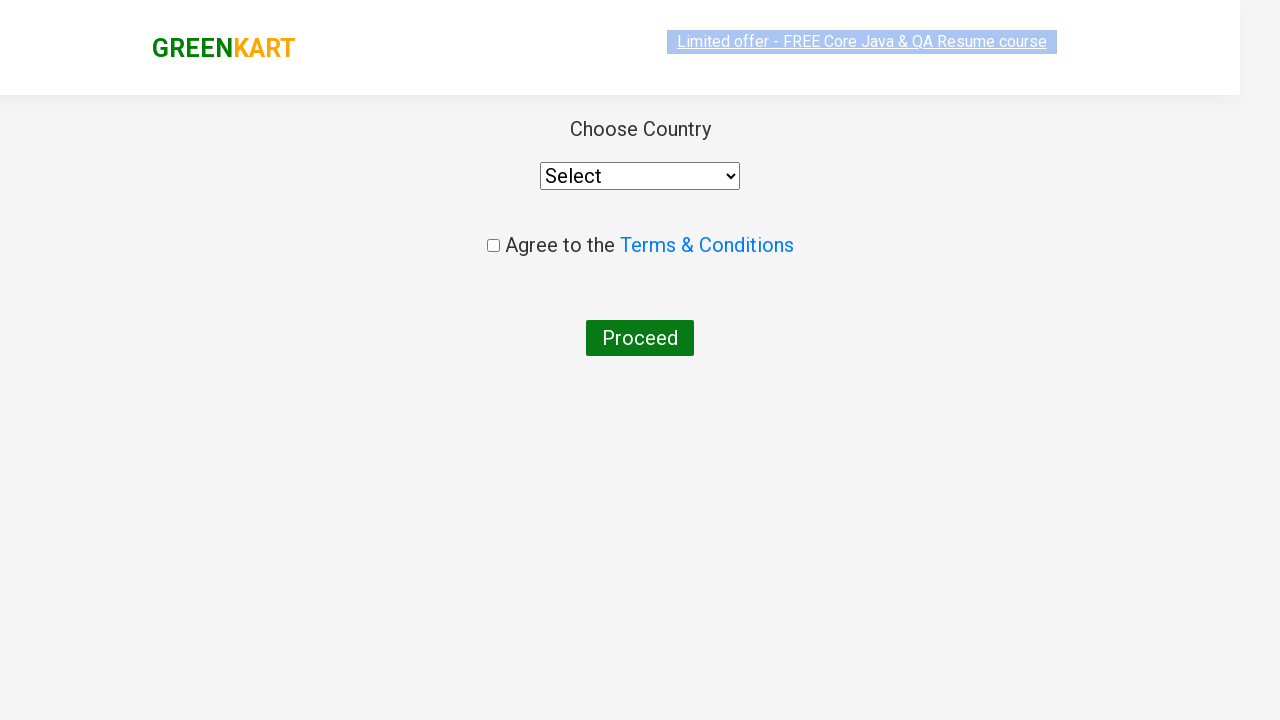